Tests the GreenKart e-commerce practice site by searching for products containing "ca", verifying product counts, adding items to cart including a specific product (Cashews), and verifying the brand logo text.

Starting URL: https://rahulshettyacademy.com/seleniumPractise/#/

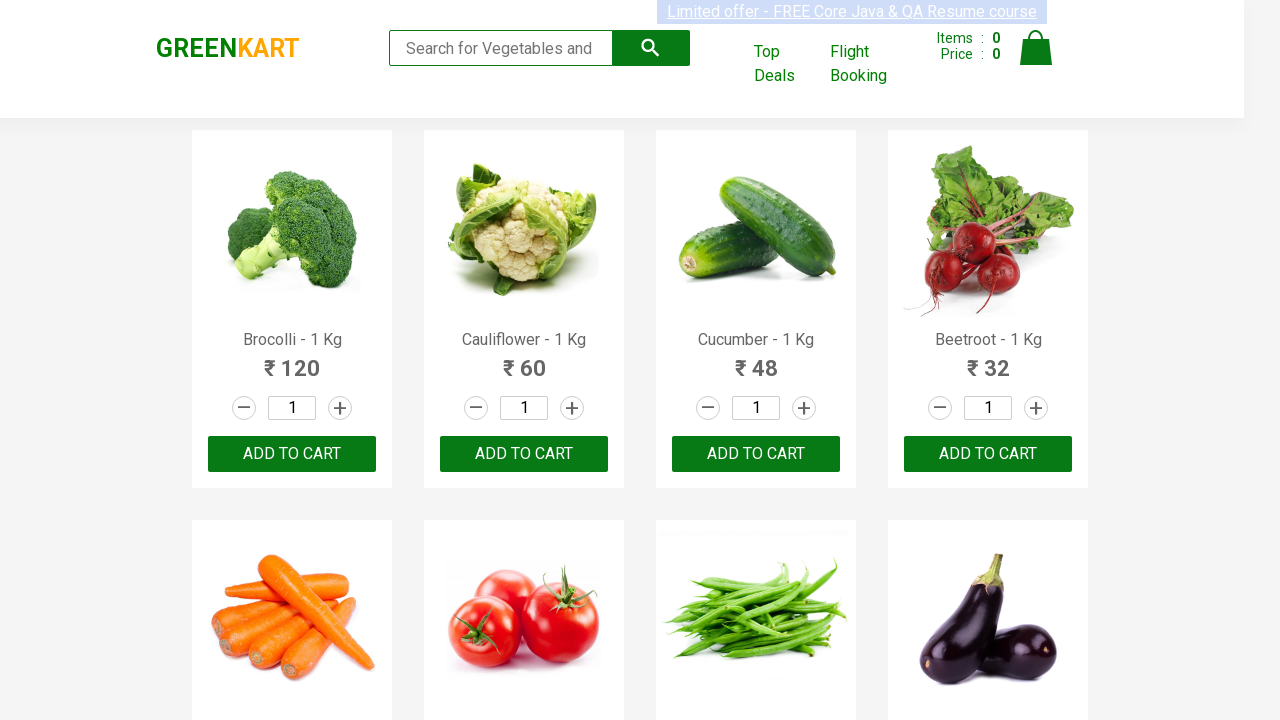

Filled search box with 'ca' to search for products on .search-keyword
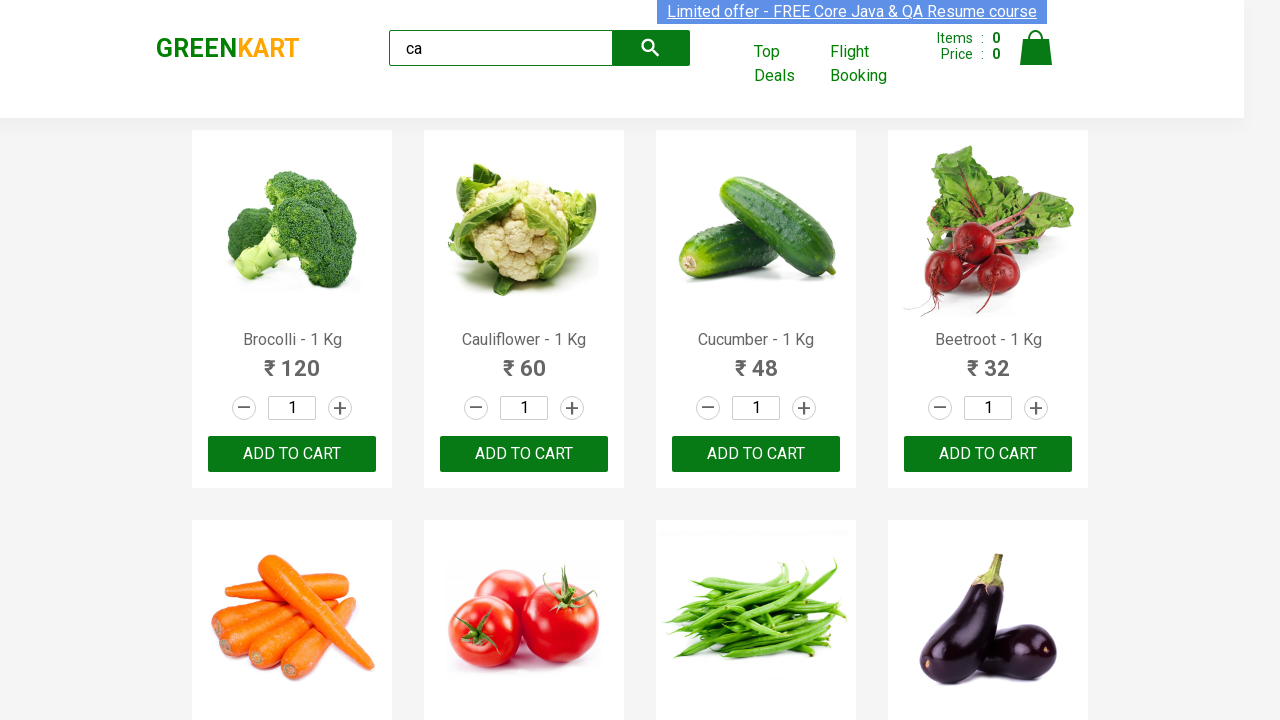

Waited 2000ms for search results to load
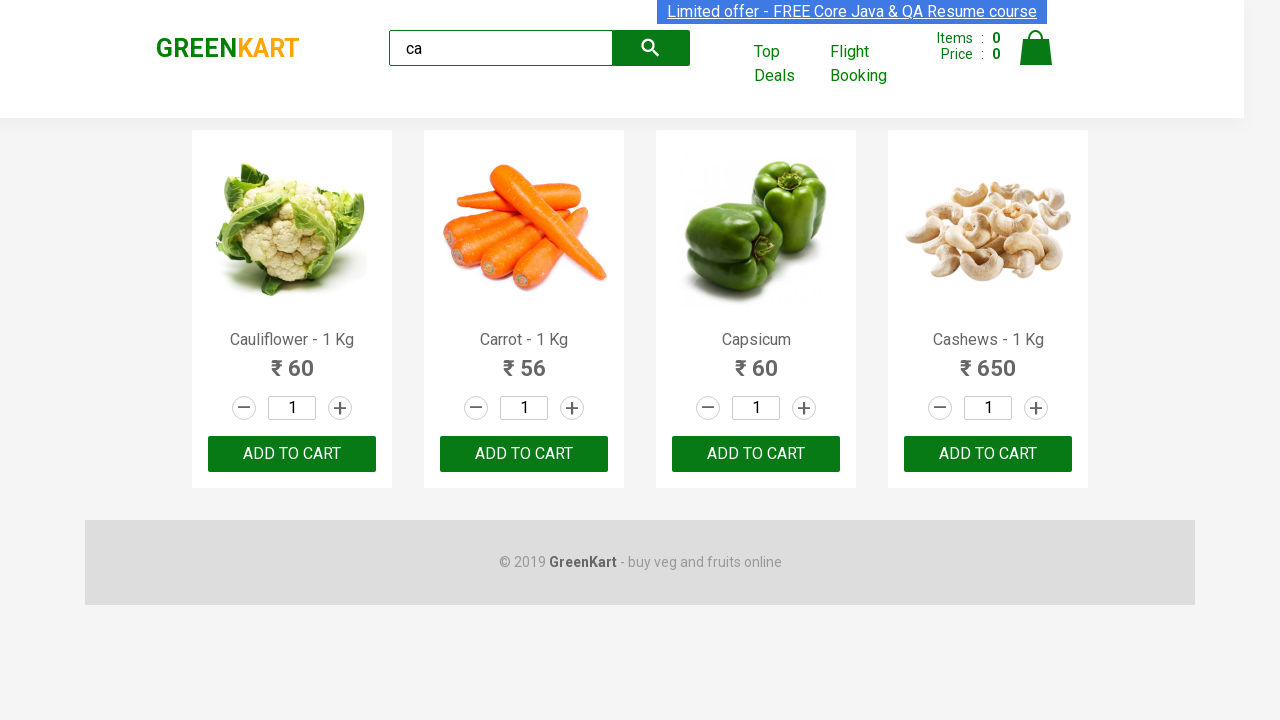

Verified product elements are displayed
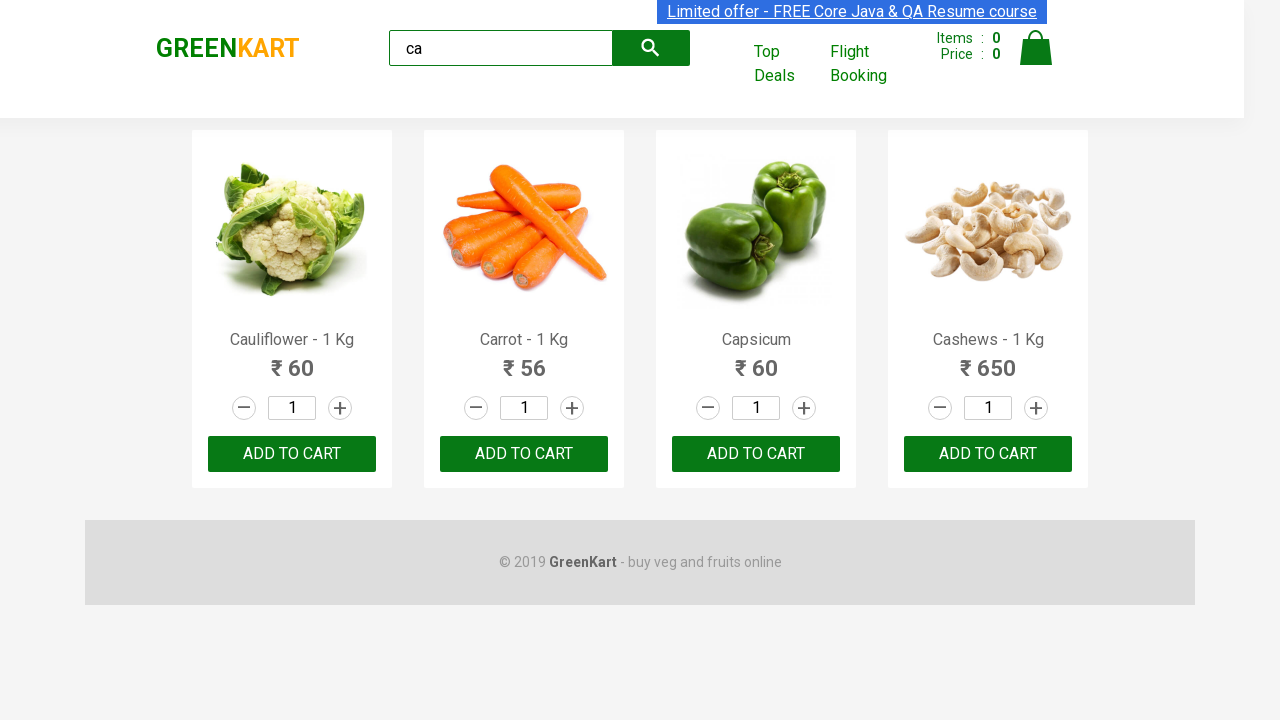

Clicked add to cart button on the 3rd product at (756, 454) on :nth-child(3) > .product-action > button
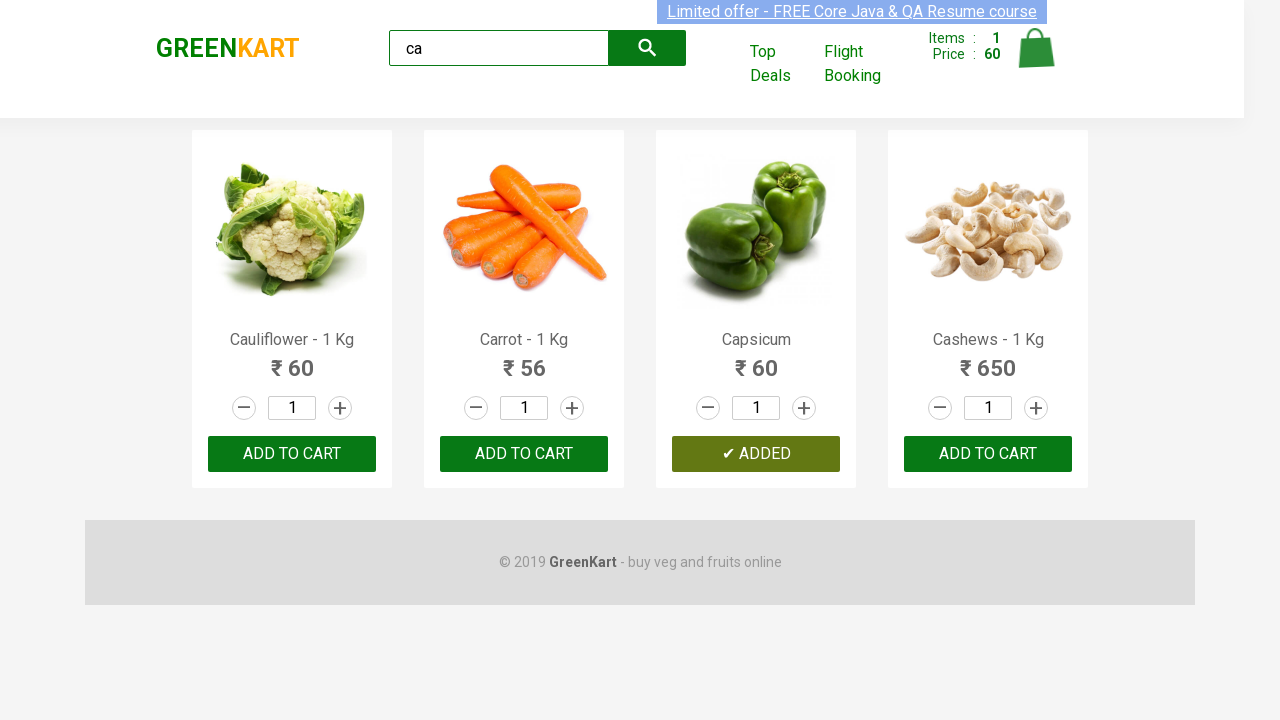

Clicked ADD TO CART button on the 3rd product in the list at (756, 454) on .products .product >> nth=2 >> button:has-text('ADD TO CART')
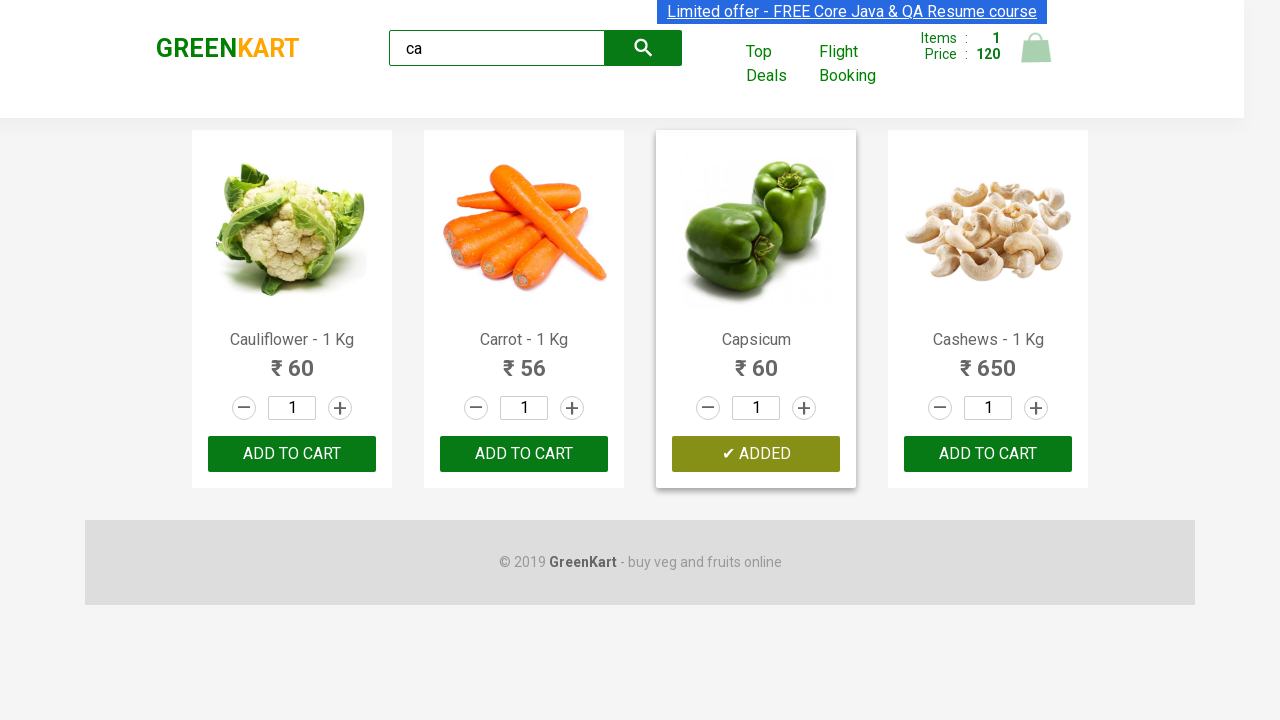

Located 4 products on the page
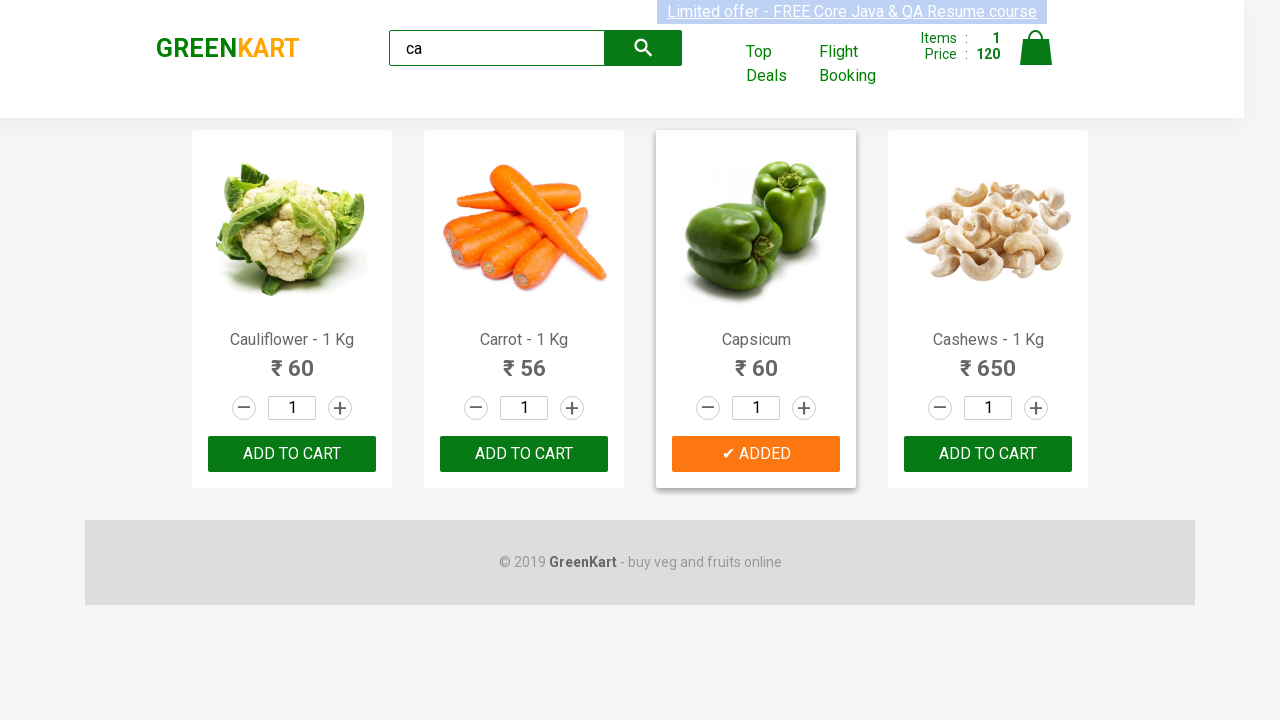

Found and clicked add to cart for Cashews product at index 3 at (988, 454) on .products .product >> nth=3 >> button
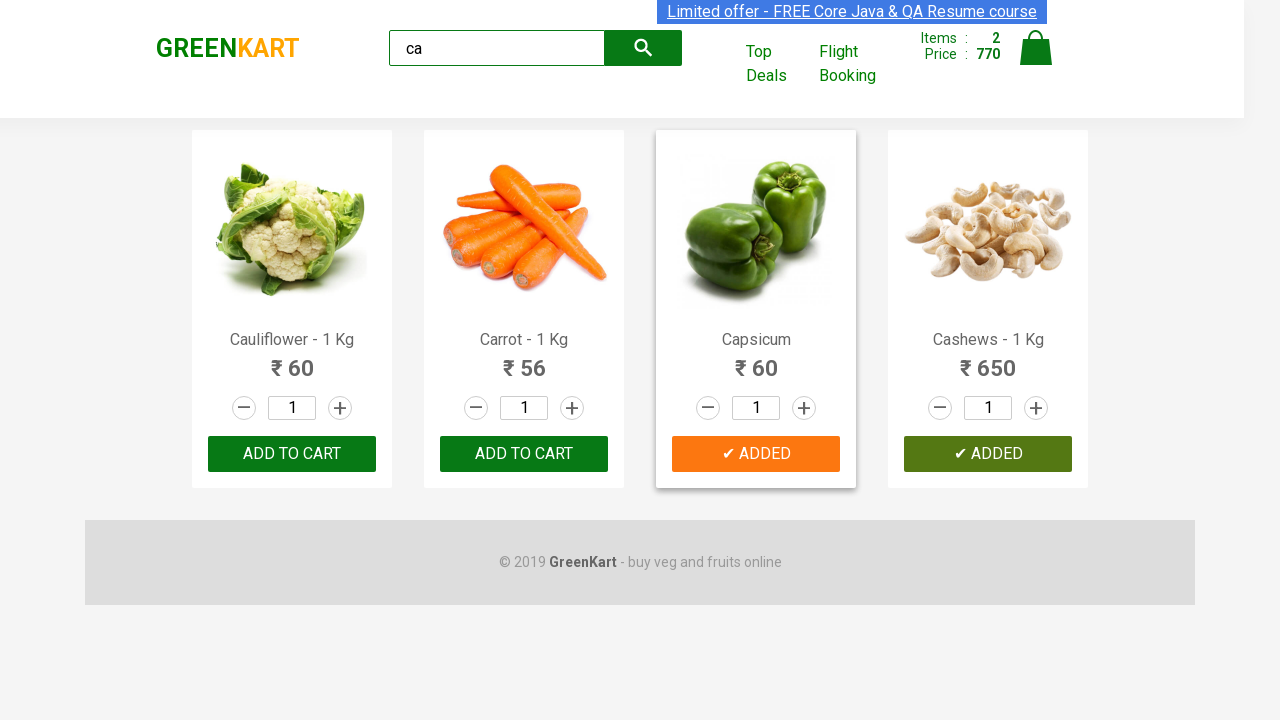

Verified brand logo text is 'GREENKART'
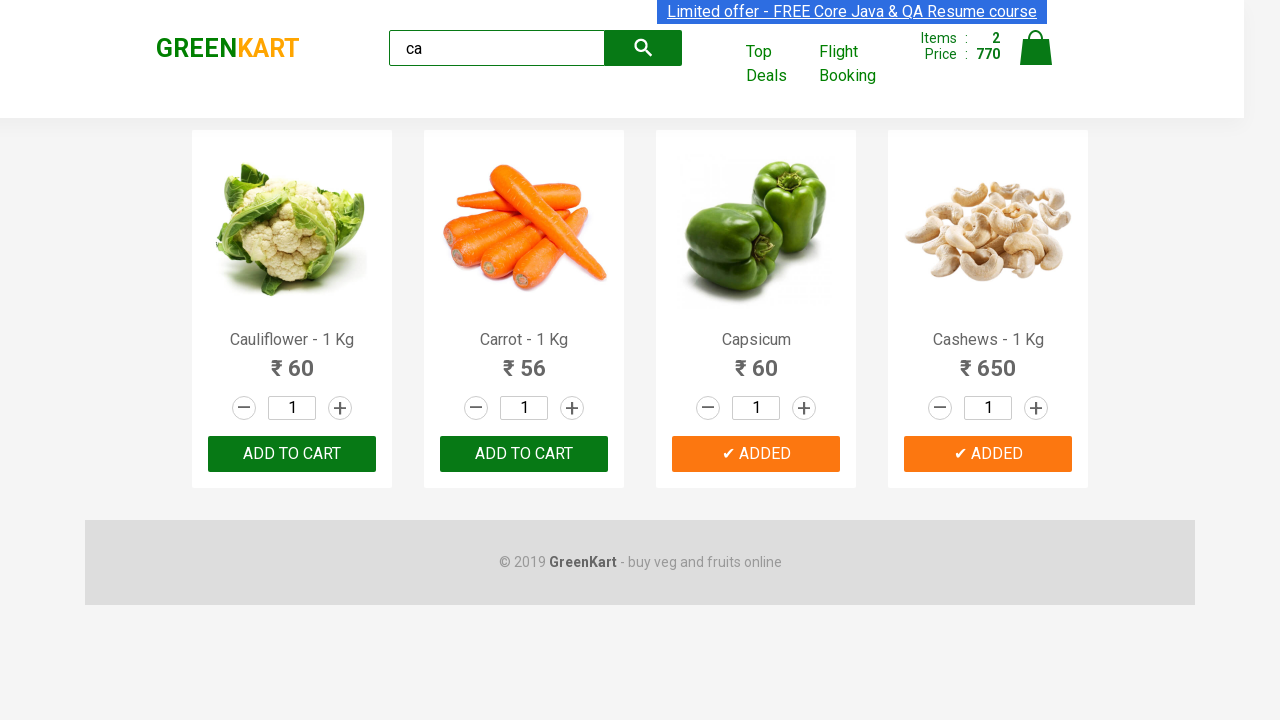

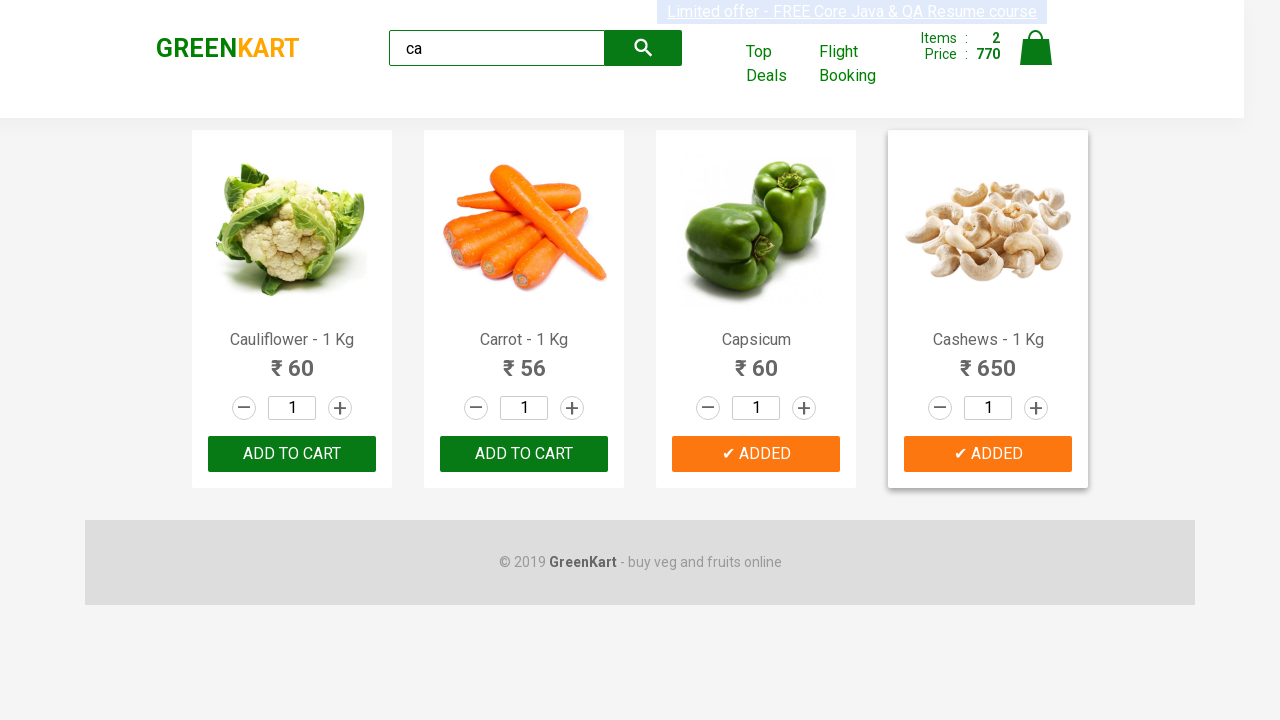